Tests that clicking the login button without entering credentials keeps the user on the same login page, verifying form validation behavior

Starting URL: https://demoqa.com/login

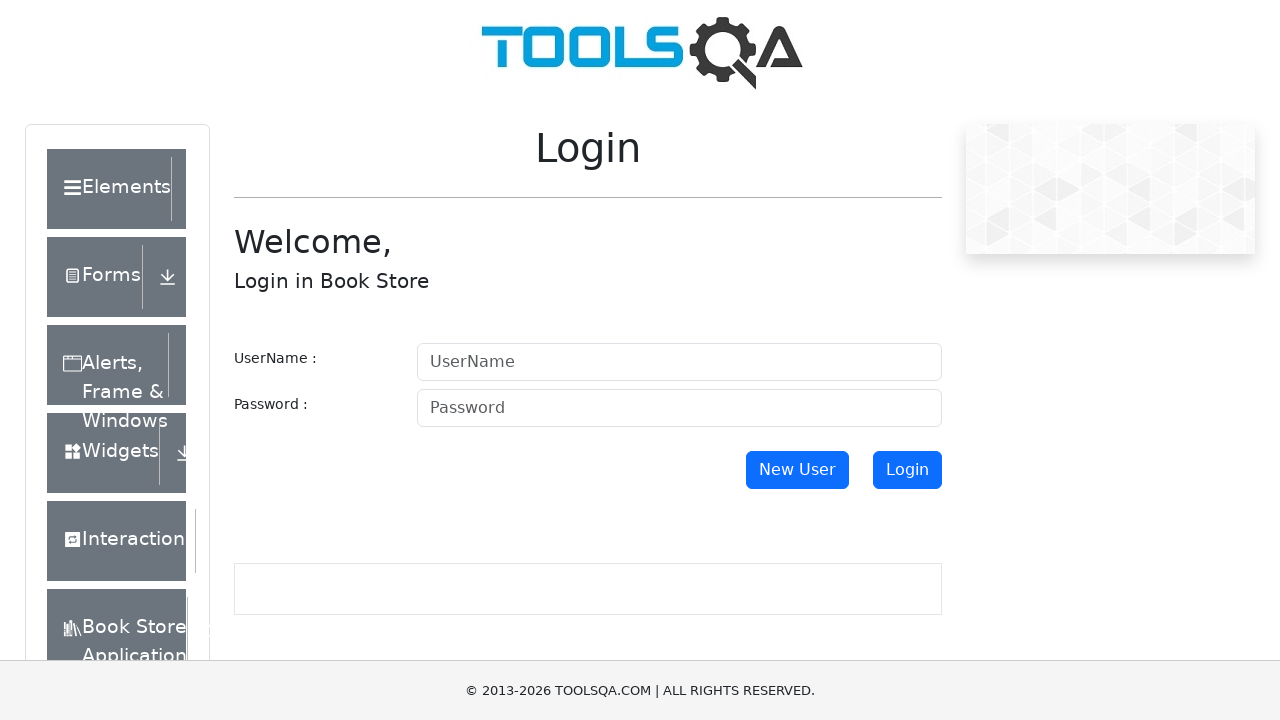

Clicked login button without entering credentials at (907, 470) on #login
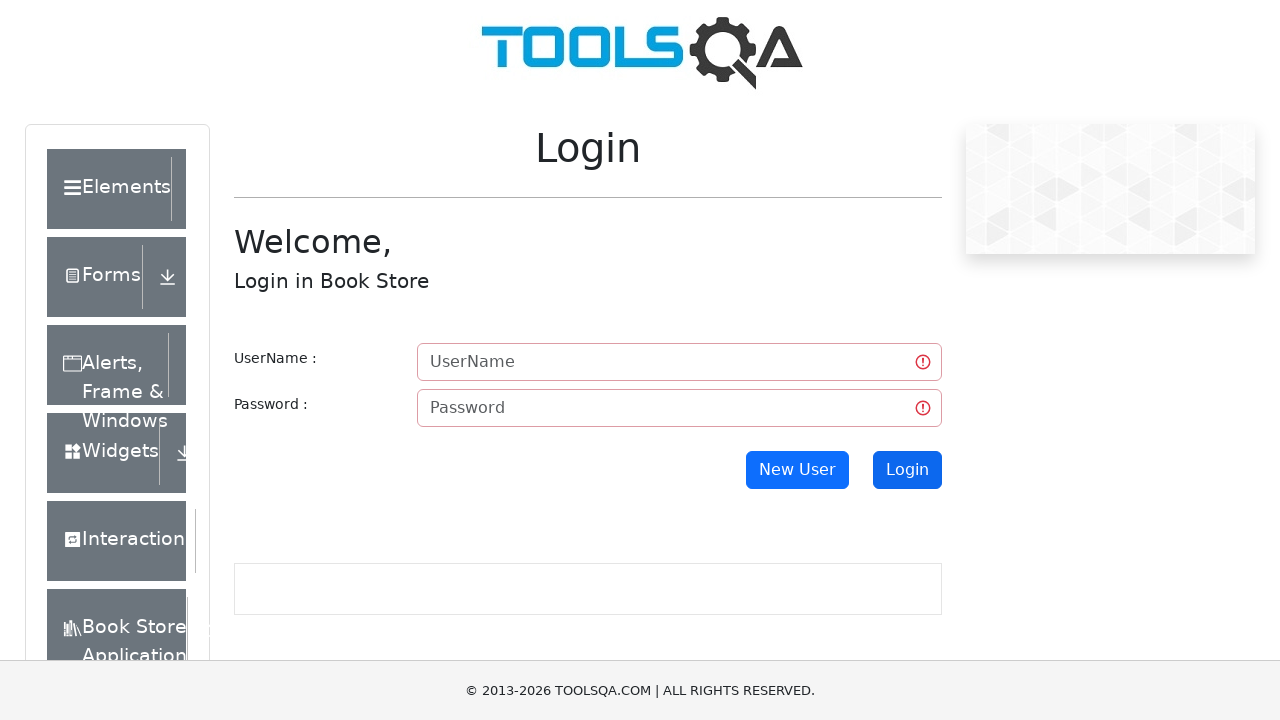

Waited 2 seconds for page response
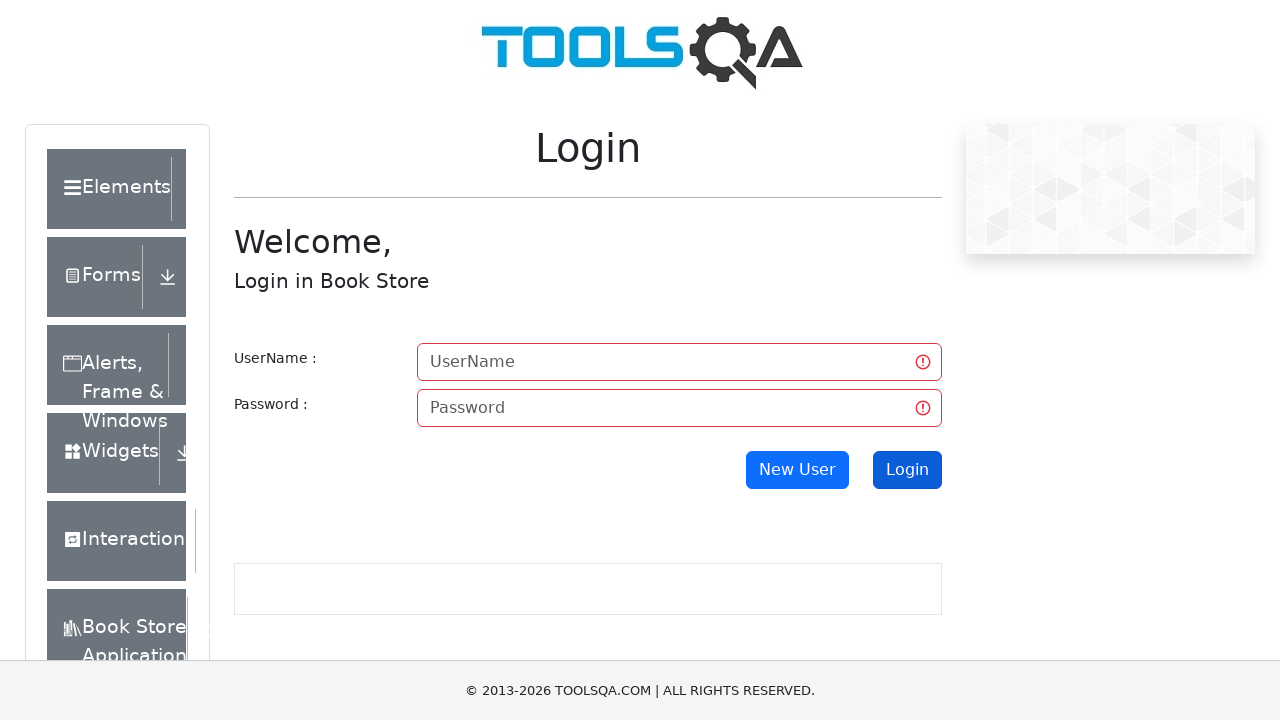

Verified user remains on login page at https://demoqa.com/login
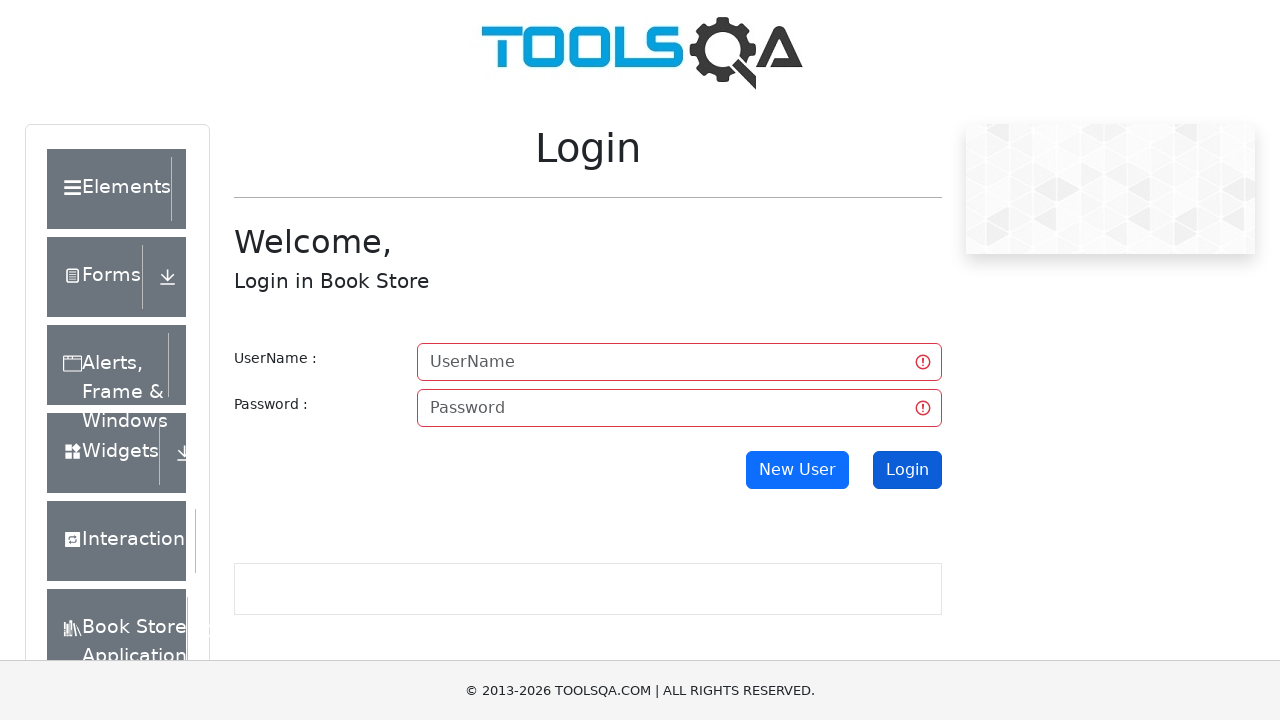

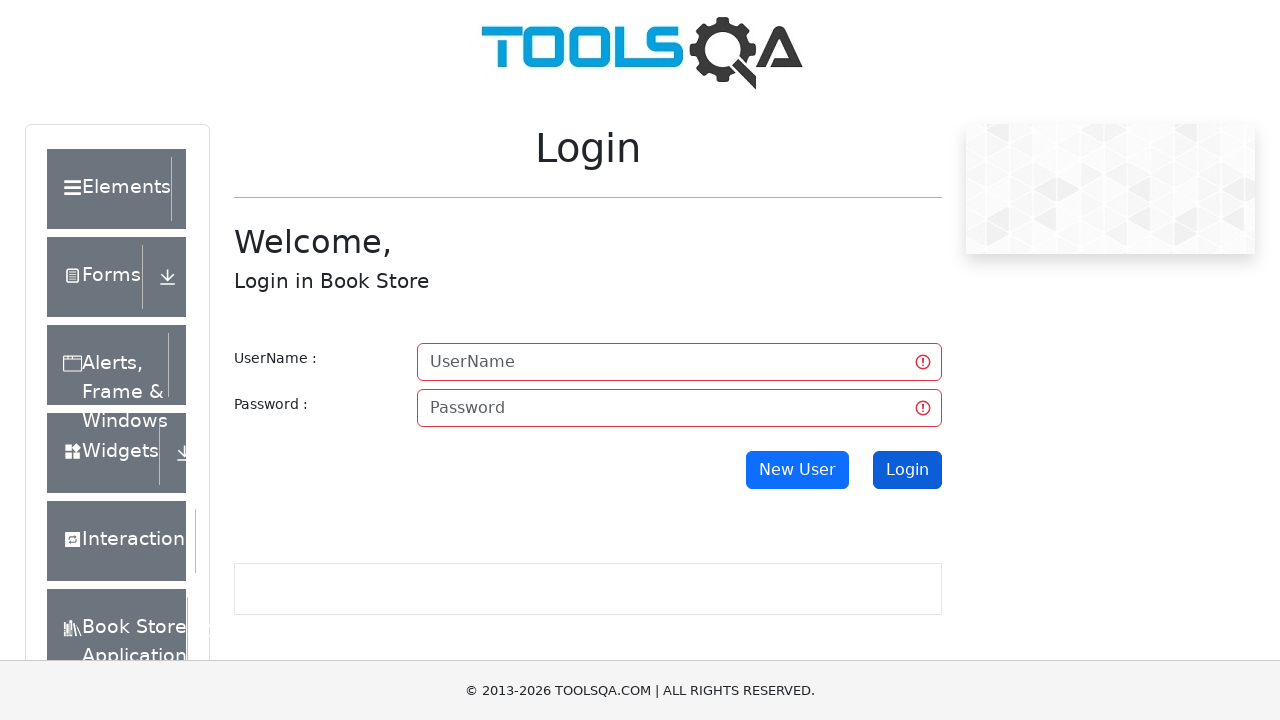